Tests that the clear completed button displays correct text

Starting URL: https://demo.playwright.dev/todomvc

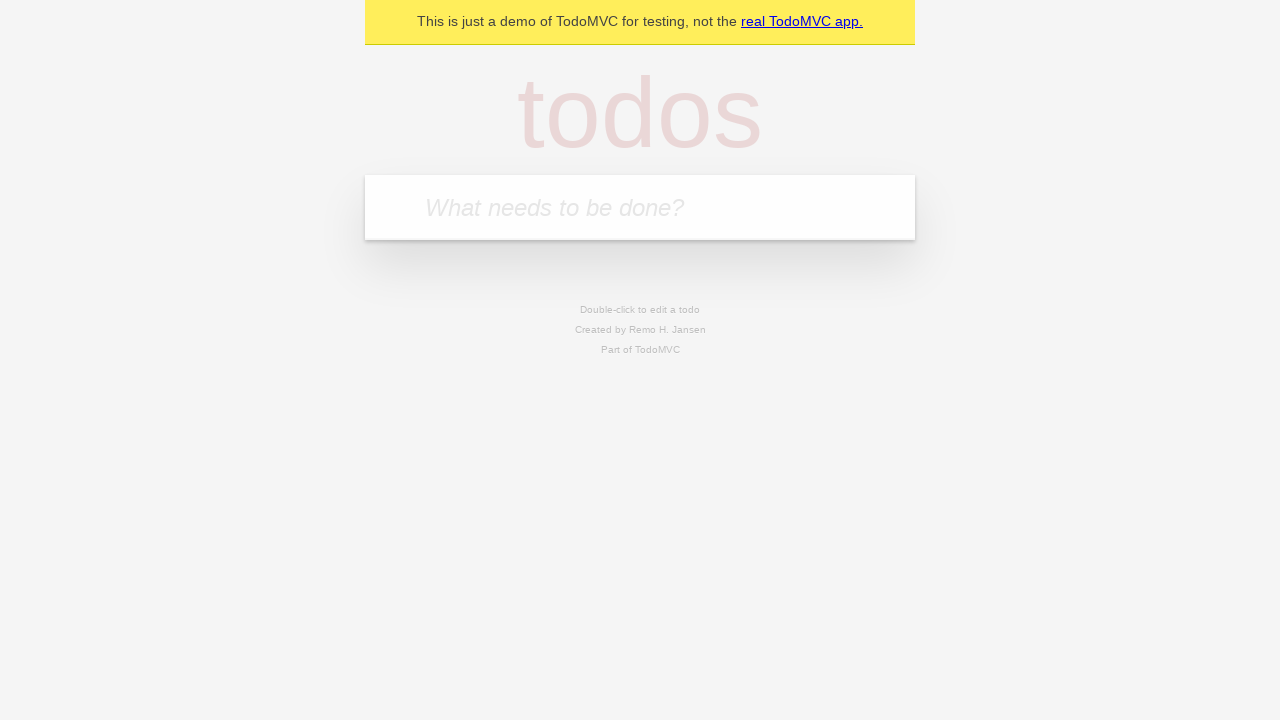

Filled new todo input with 'buy some cheese' on .new-todo
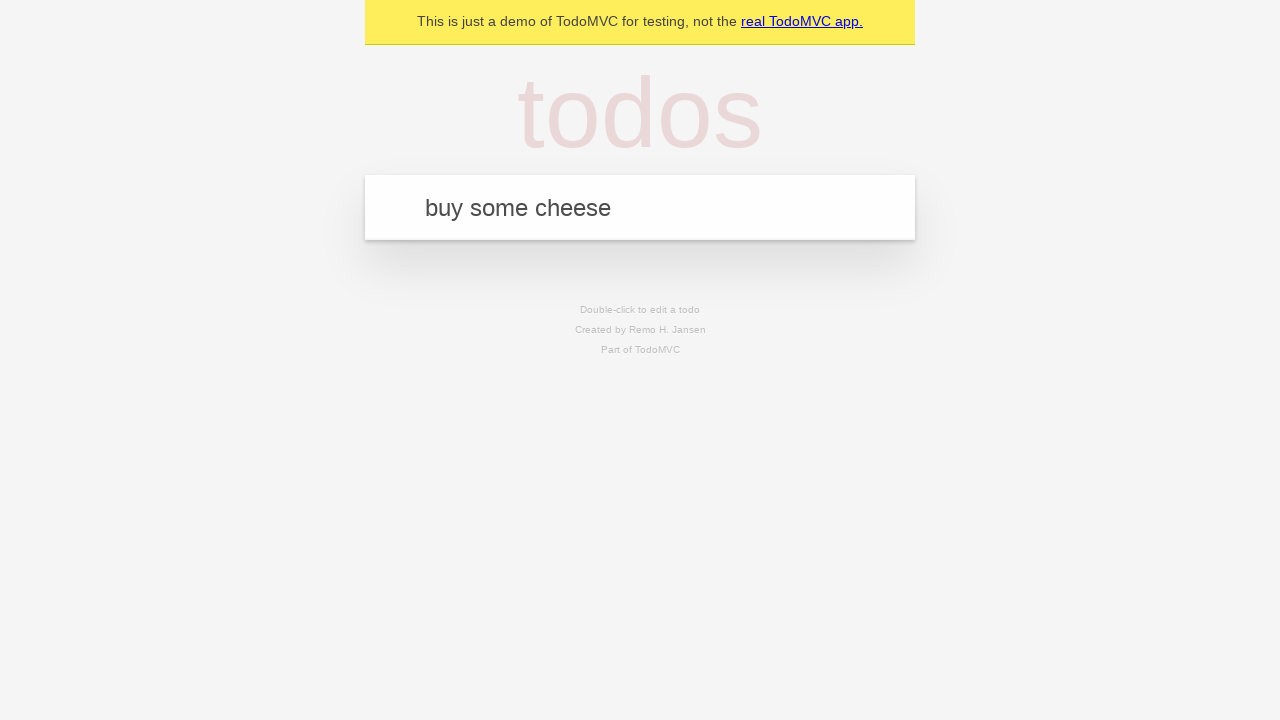

Pressed Enter to create first todo on .new-todo
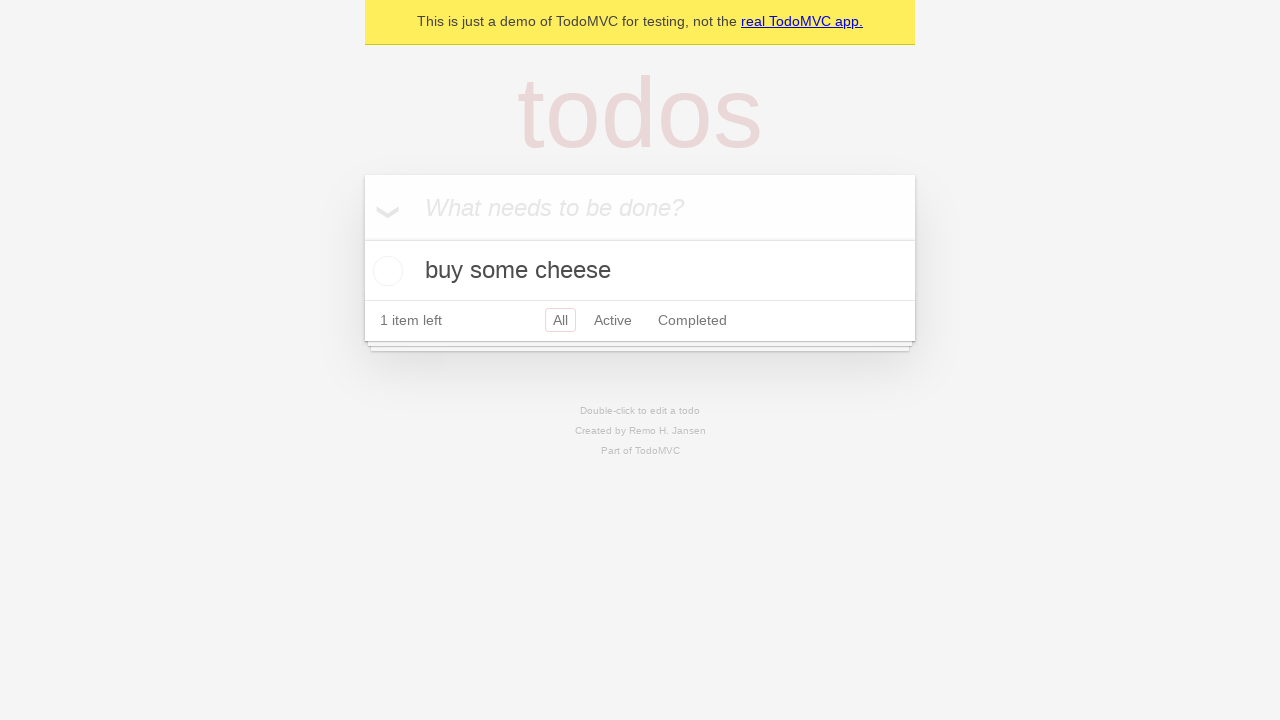

Filled new todo input with 'feed the cat' on .new-todo
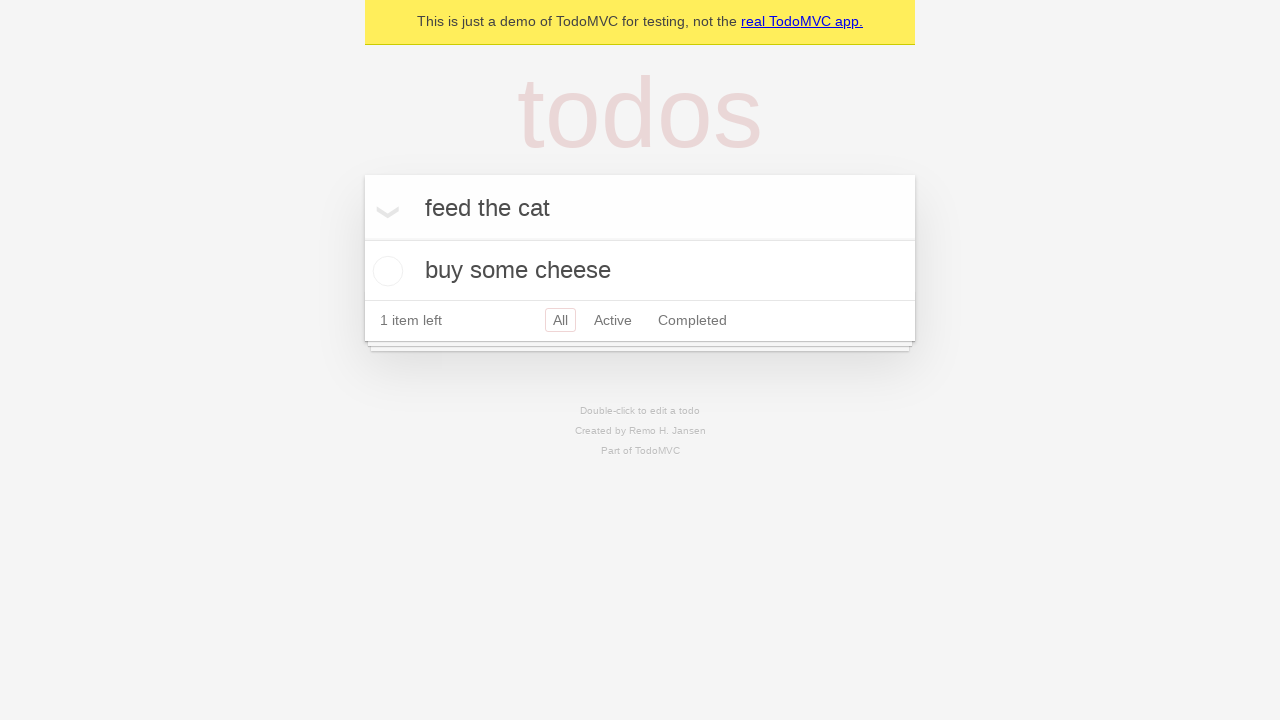

Pressed Enter to create second todo on .new-todo
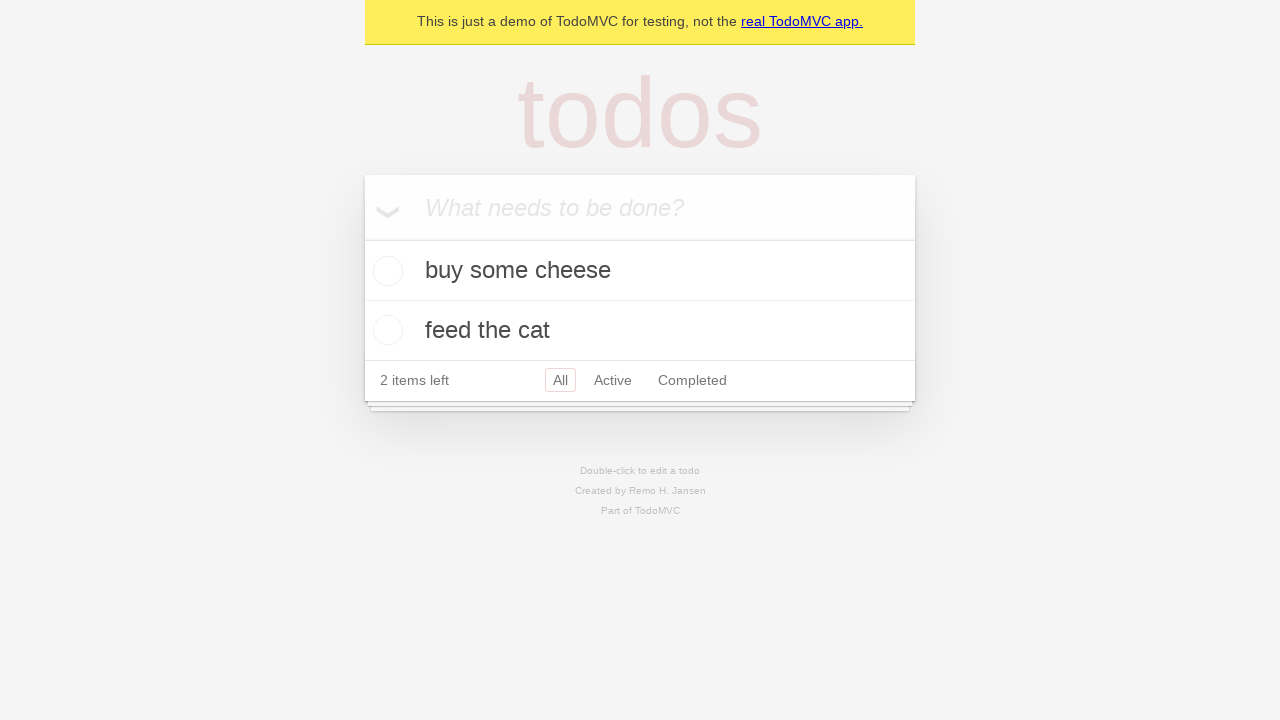

Filled new todo input with 'book a doctors appointment' on .new-todo
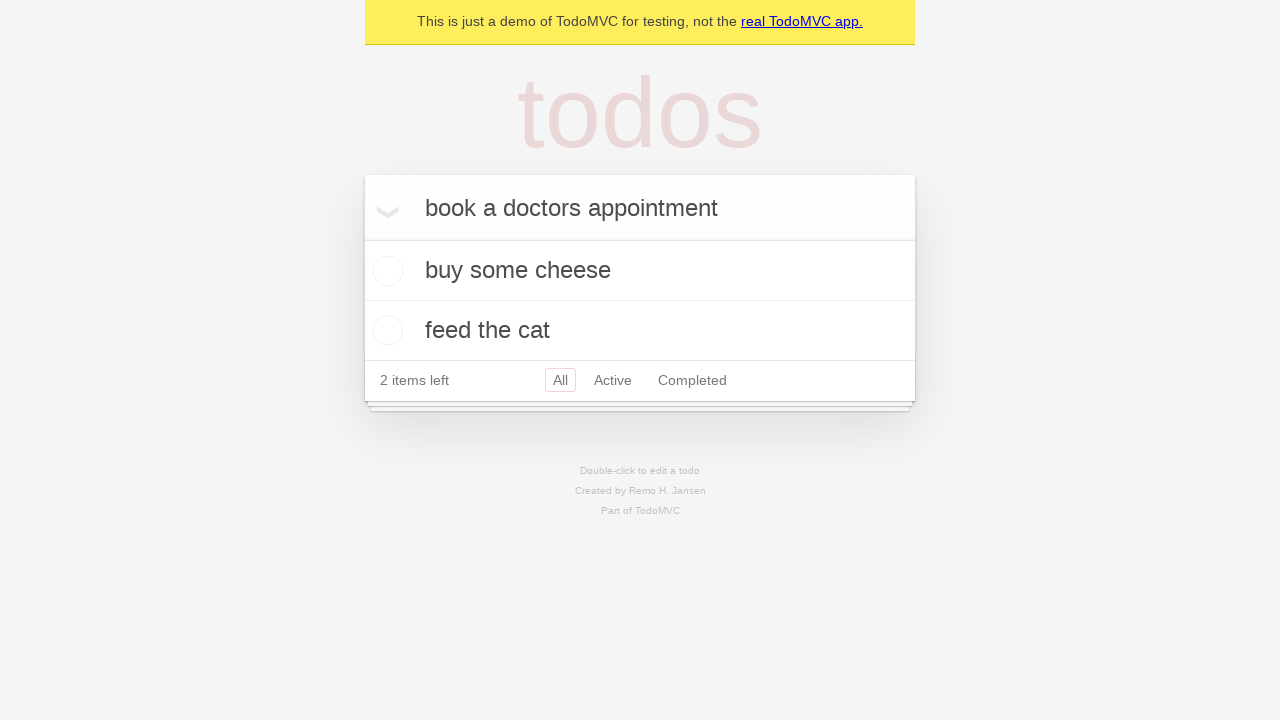

Pressed Enter to create third todo on .new-todo
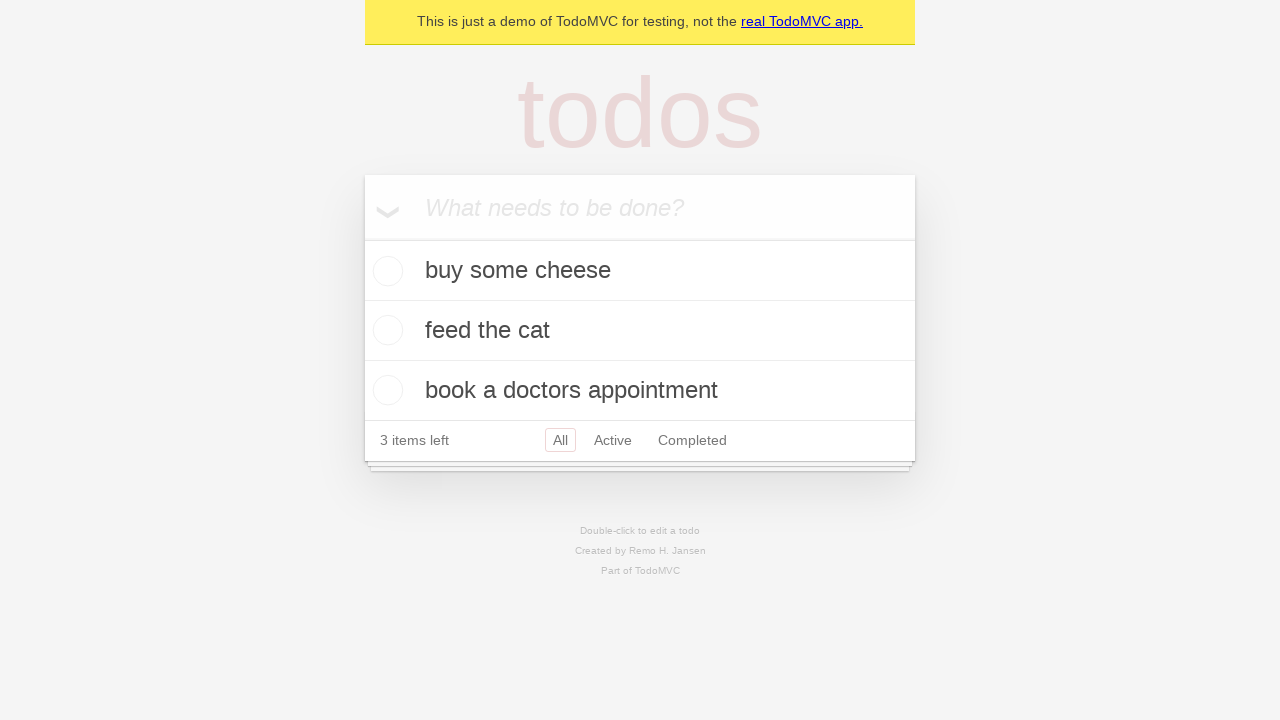

Waited for all three todos to be created
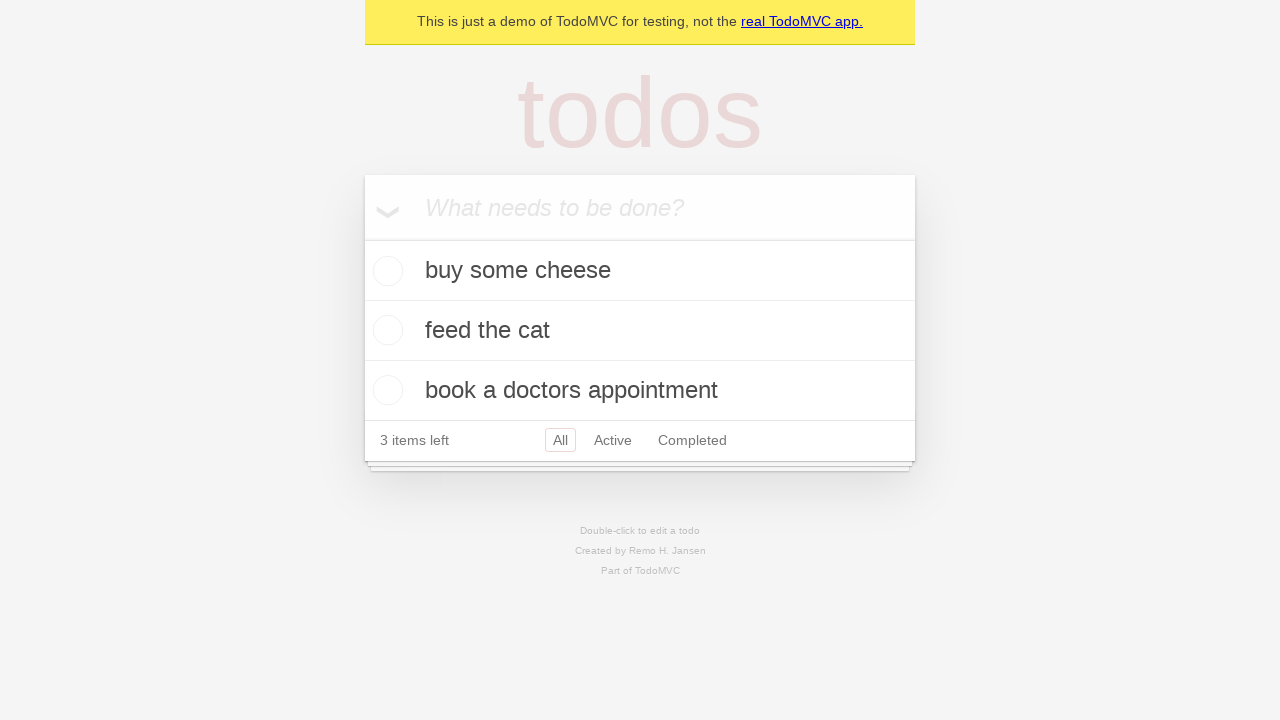

Checked the first todo item at (385, 271) on .todo-list li .toggle >> nth=0
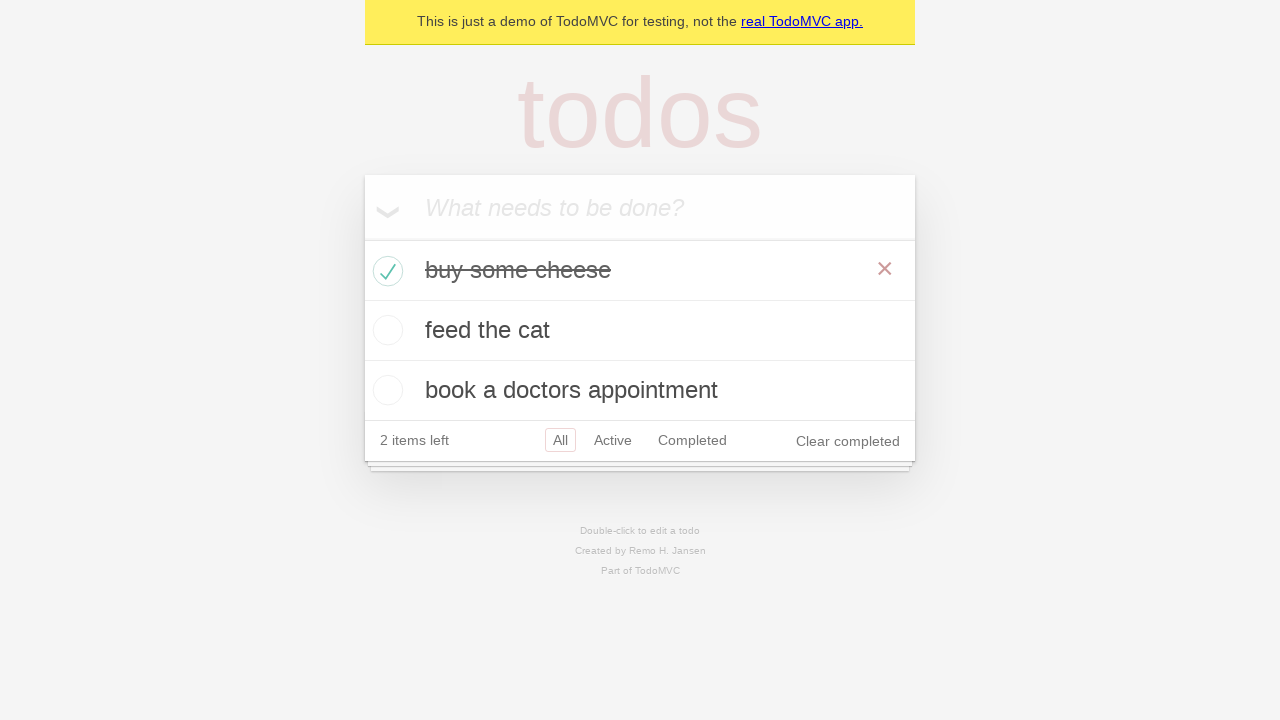

Waited for clear completed button to appear
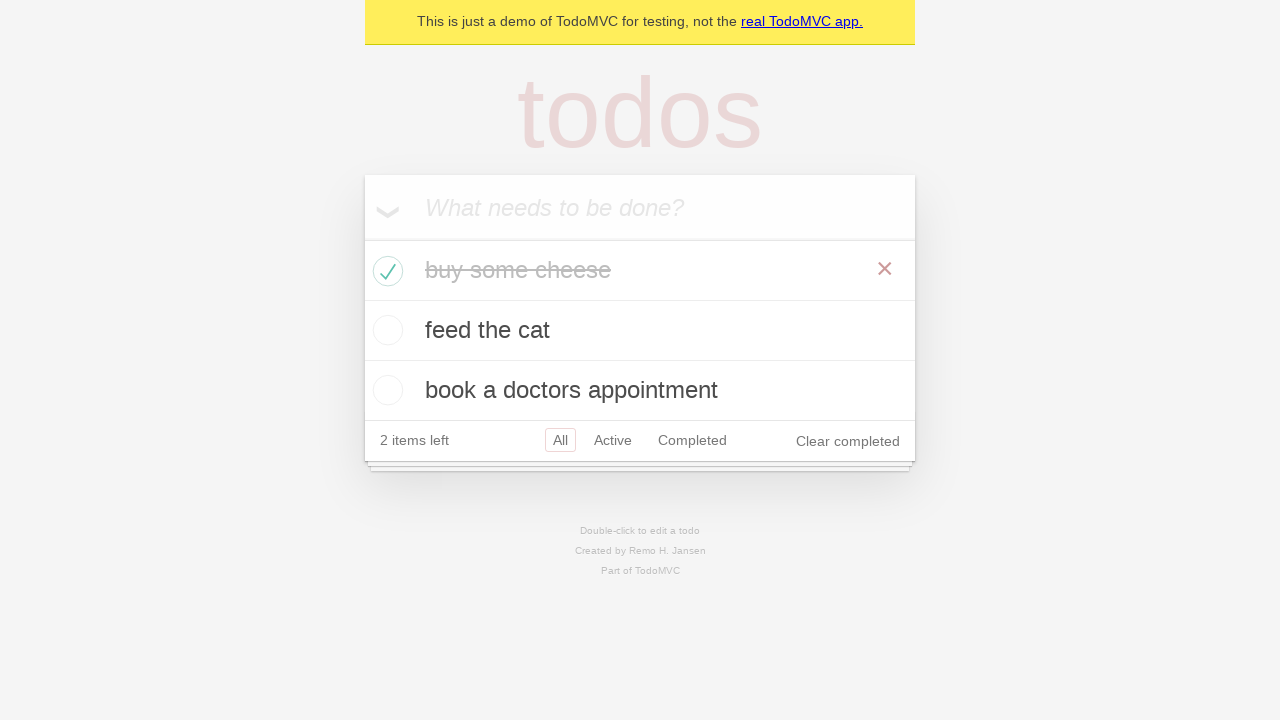

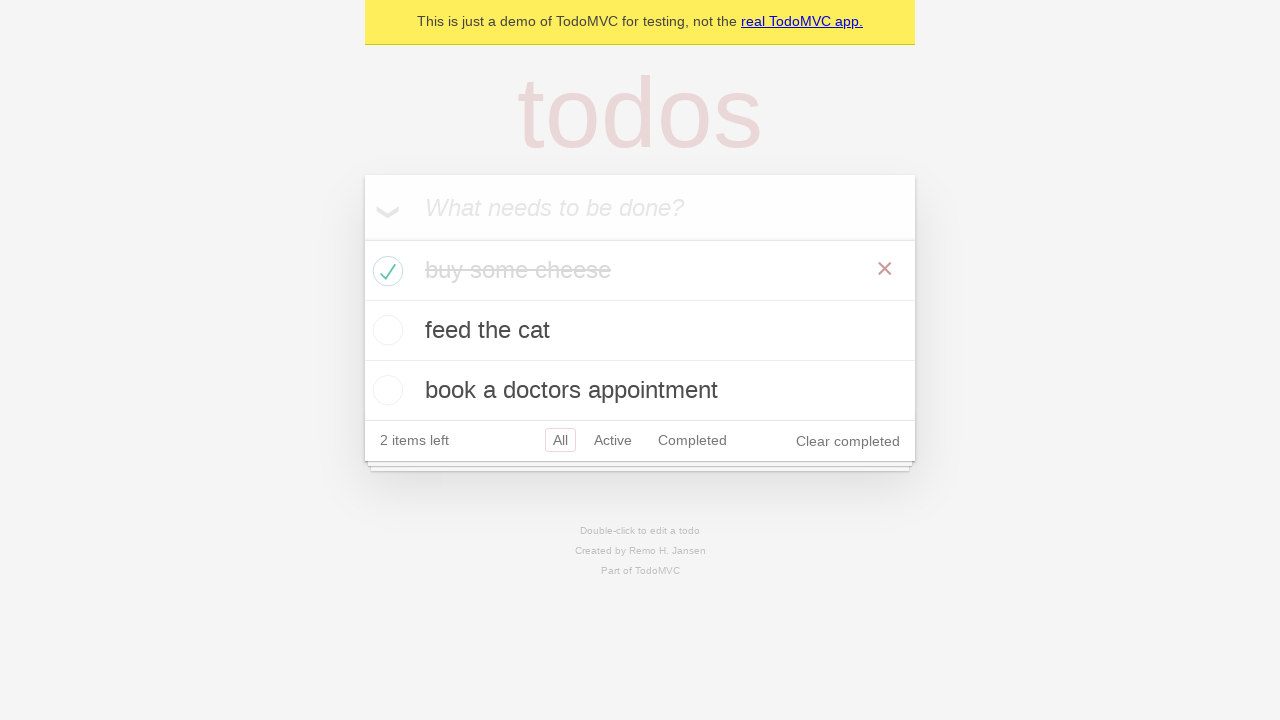